Tests hotel search form by entering a location using the name selector

Starting URL: https://hotel-testlab.coderslab.pl/en/

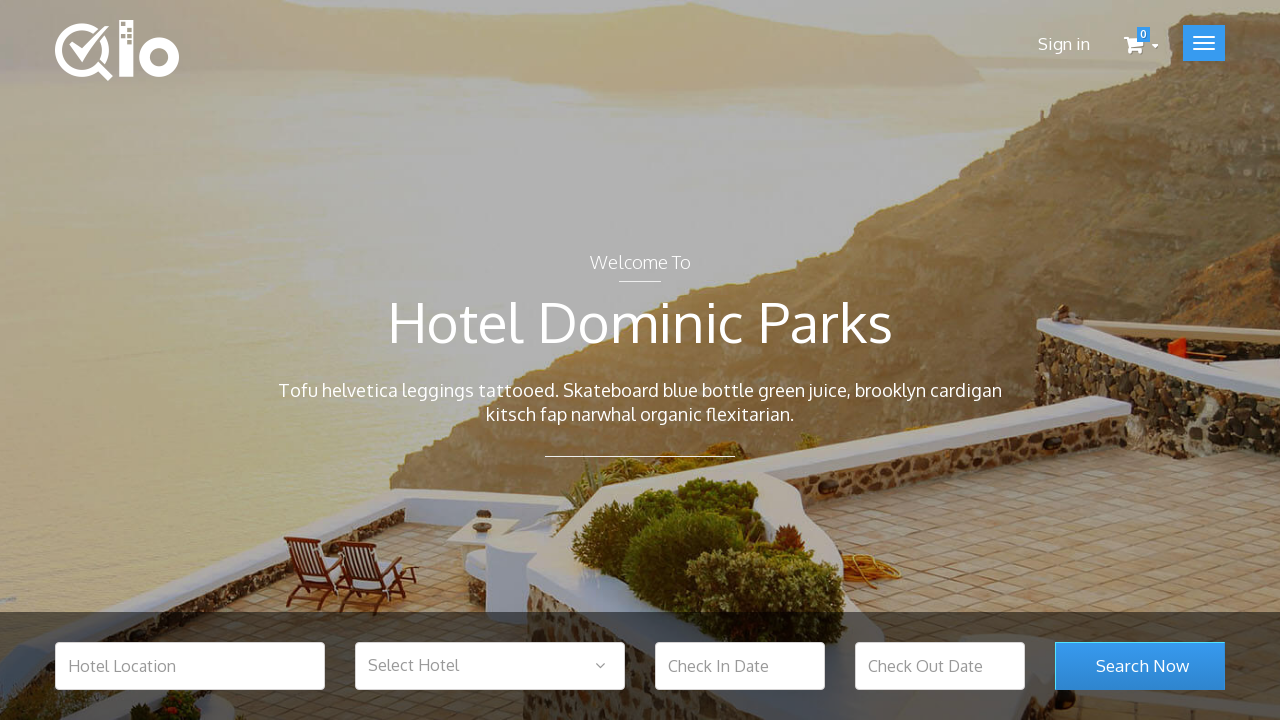

Navigated to hotel search page
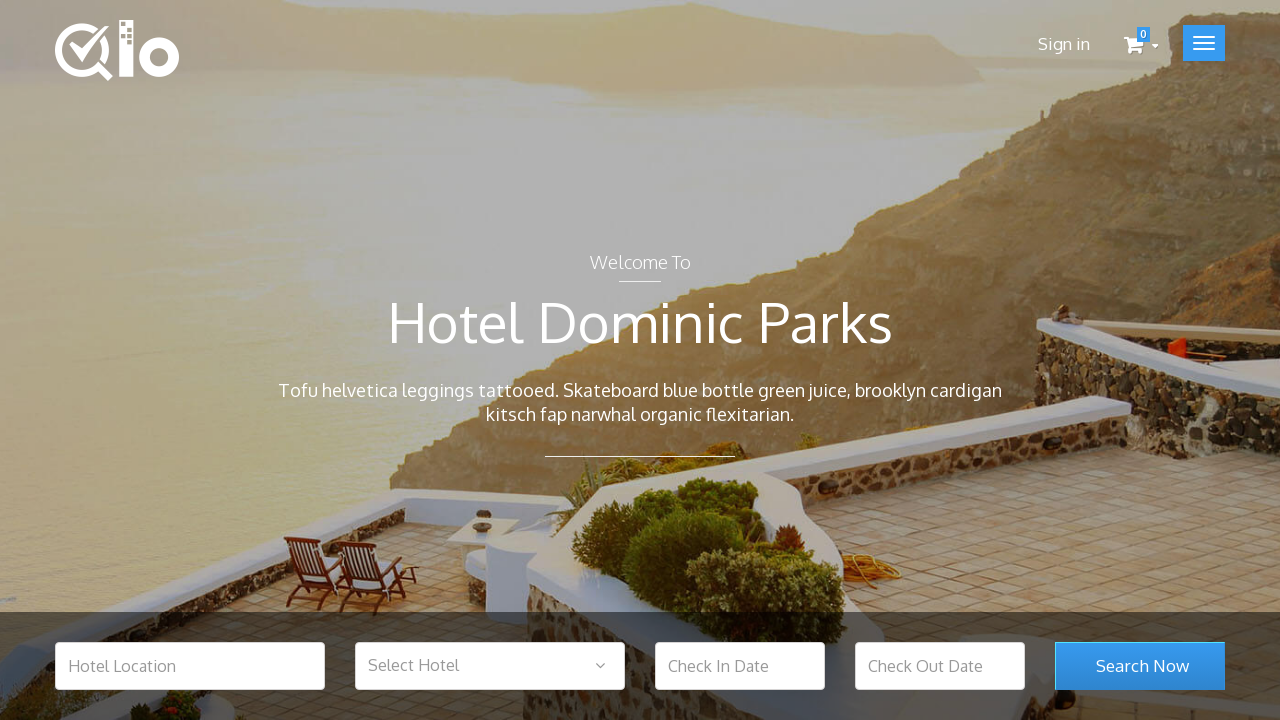

Entered 'Warsaw' in hotel location field using name selector on input[name='hotel_location']
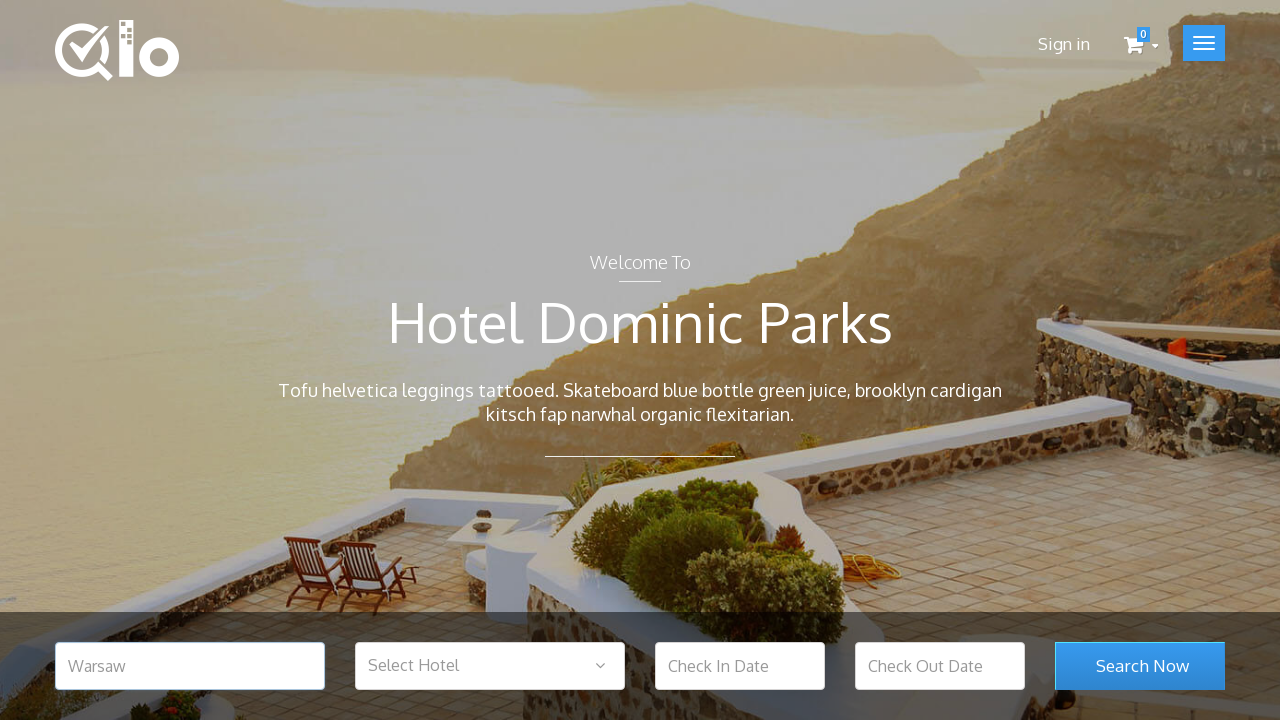

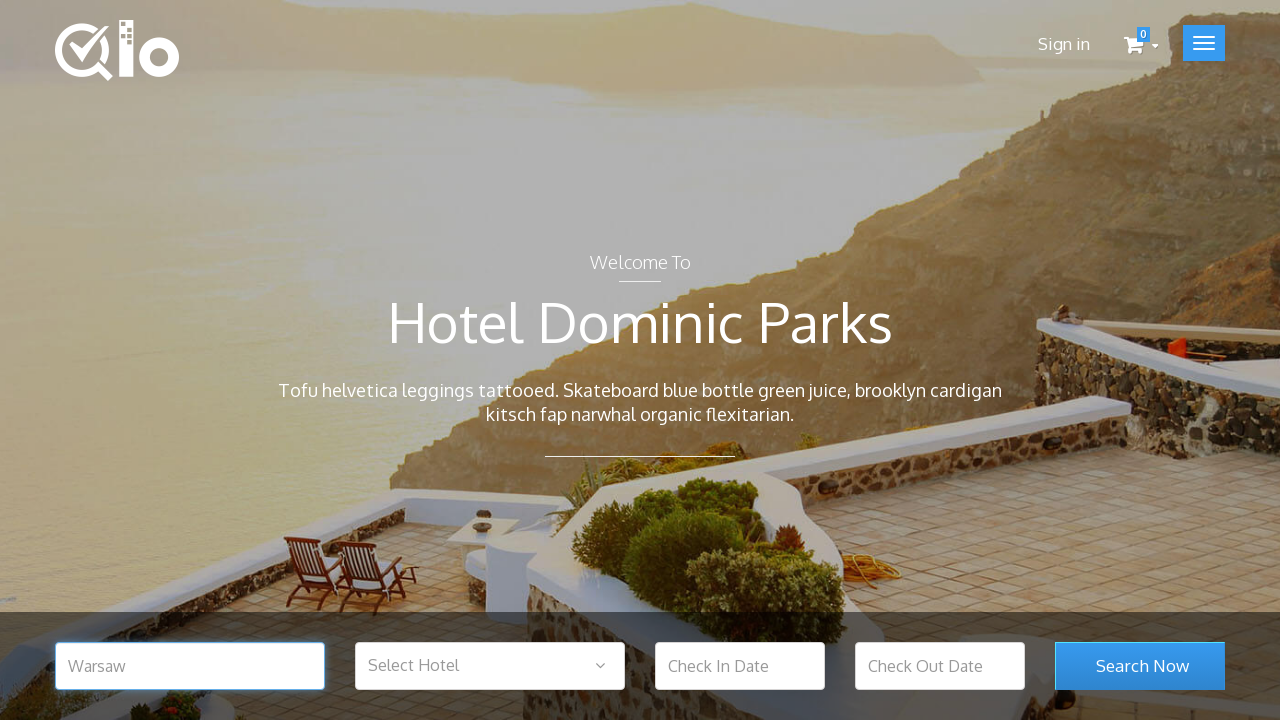